Tests that the main section and footer become visible when items are added to the todo list

Starting URL: https://demo.playwright.dev/todomvc

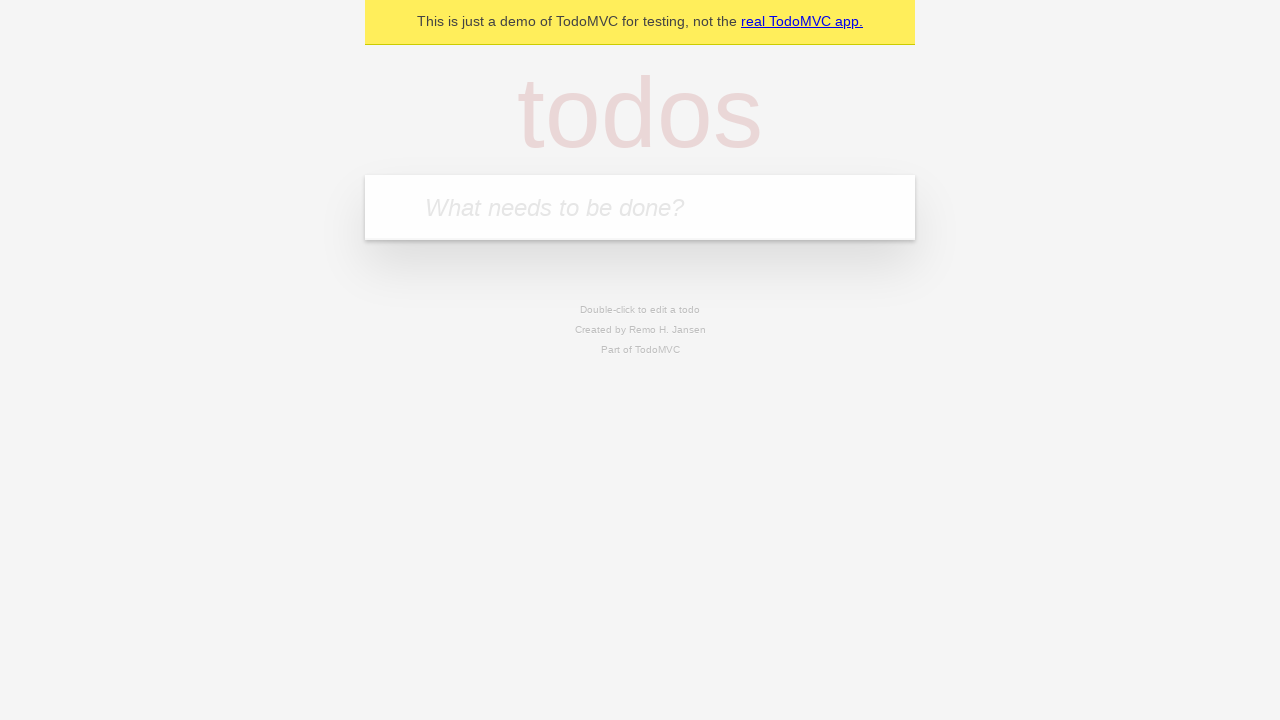

Filled todo input field with 'buy some cheese' on internal:attr=[placeholder="What needs to be done?"i]
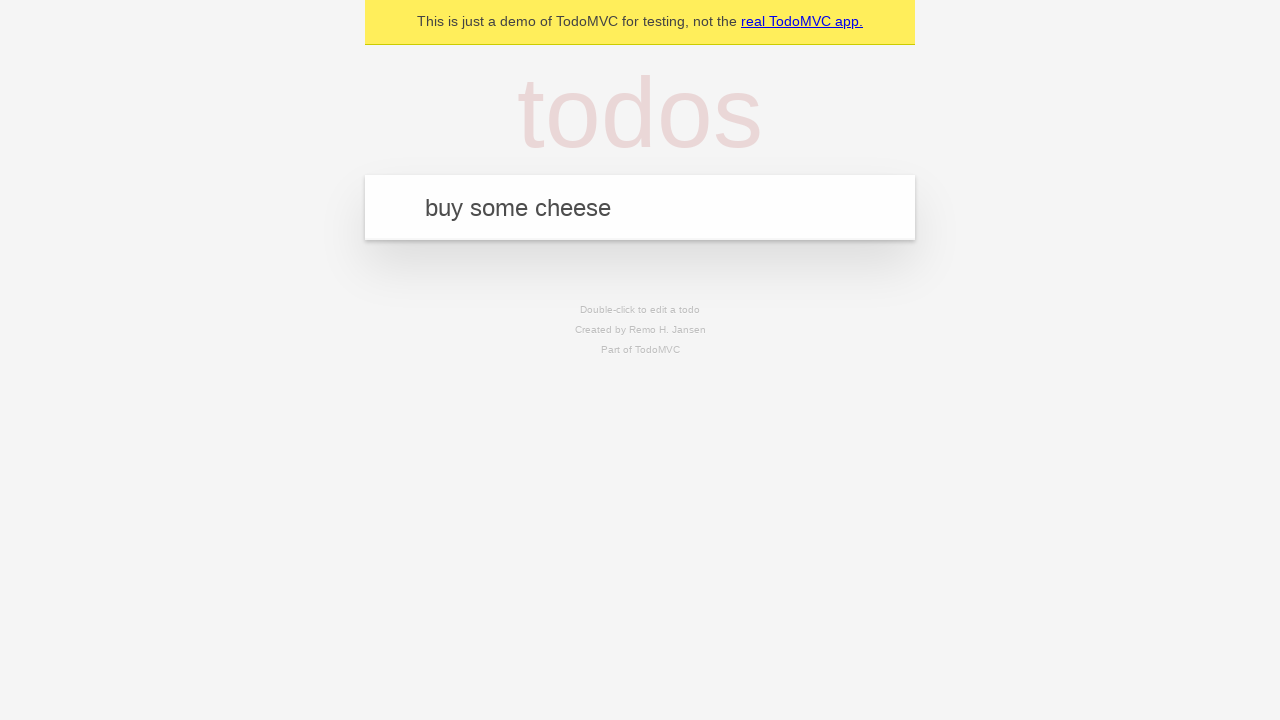

Pressed Enter to add todo item on internal:attr=[placeholder="What needs to be done?"i]
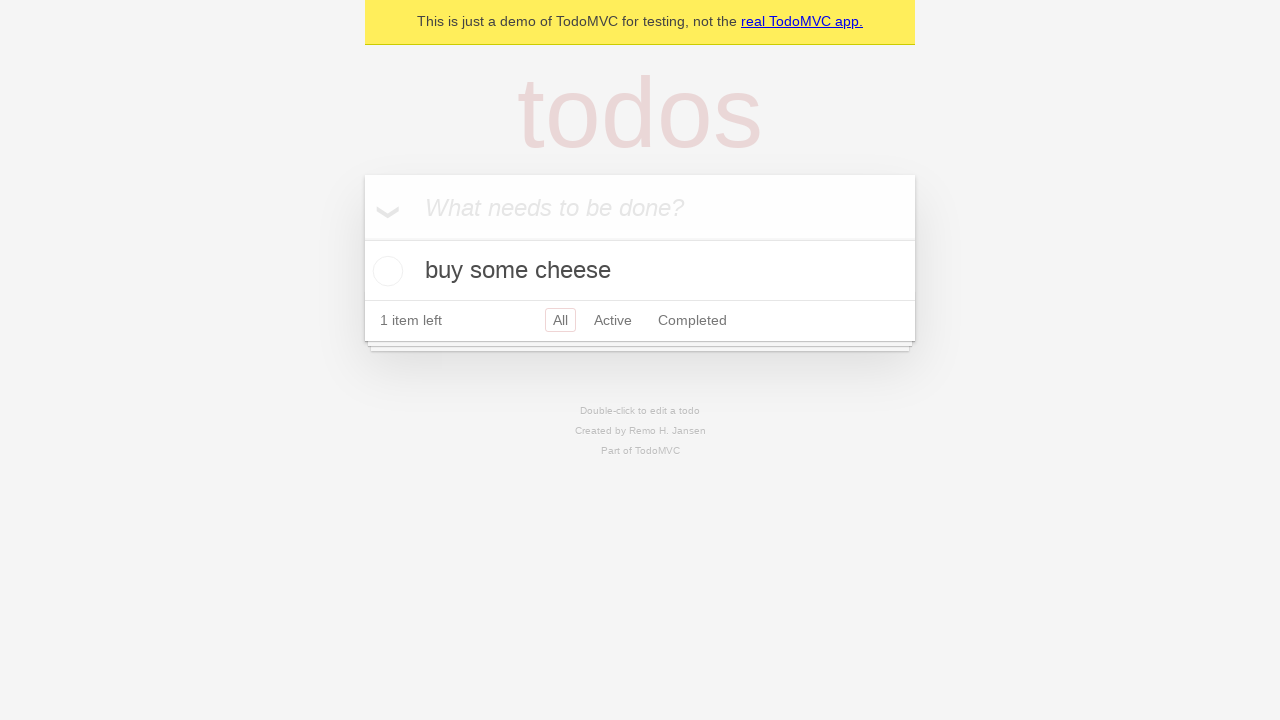

Main section (#main) became visible after adding item
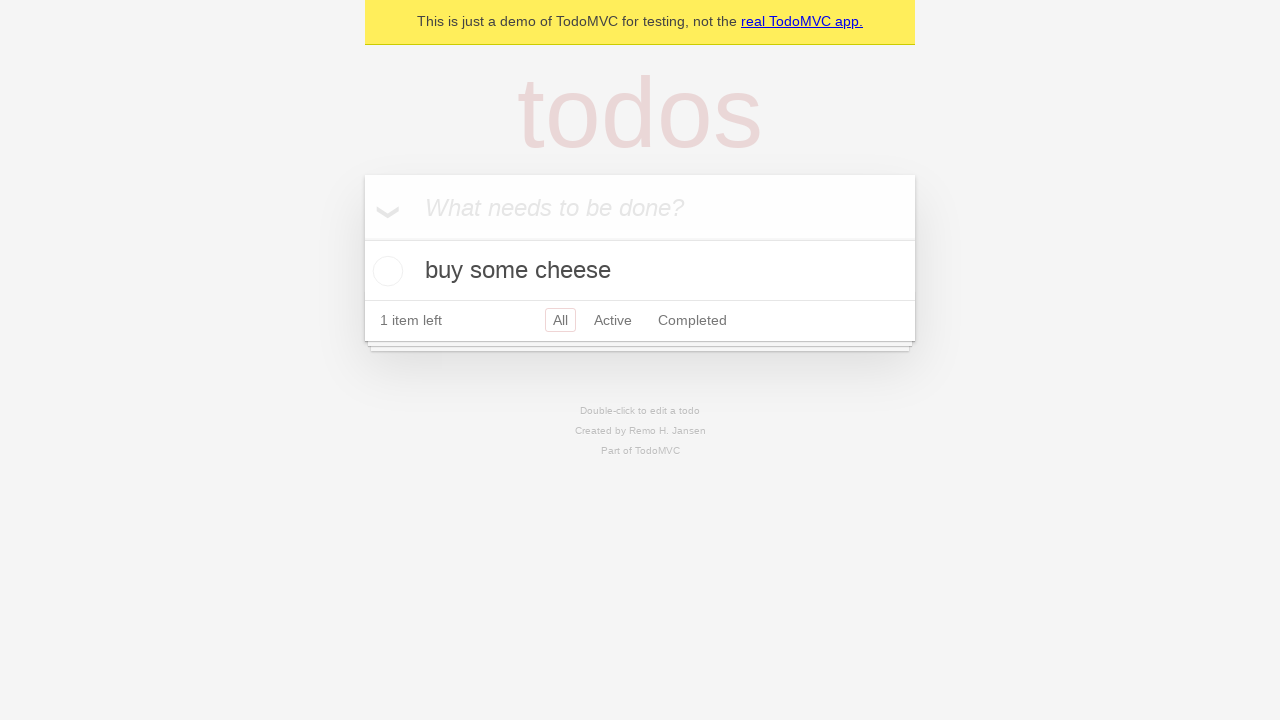

Footer section (#footer) became visible after adding item
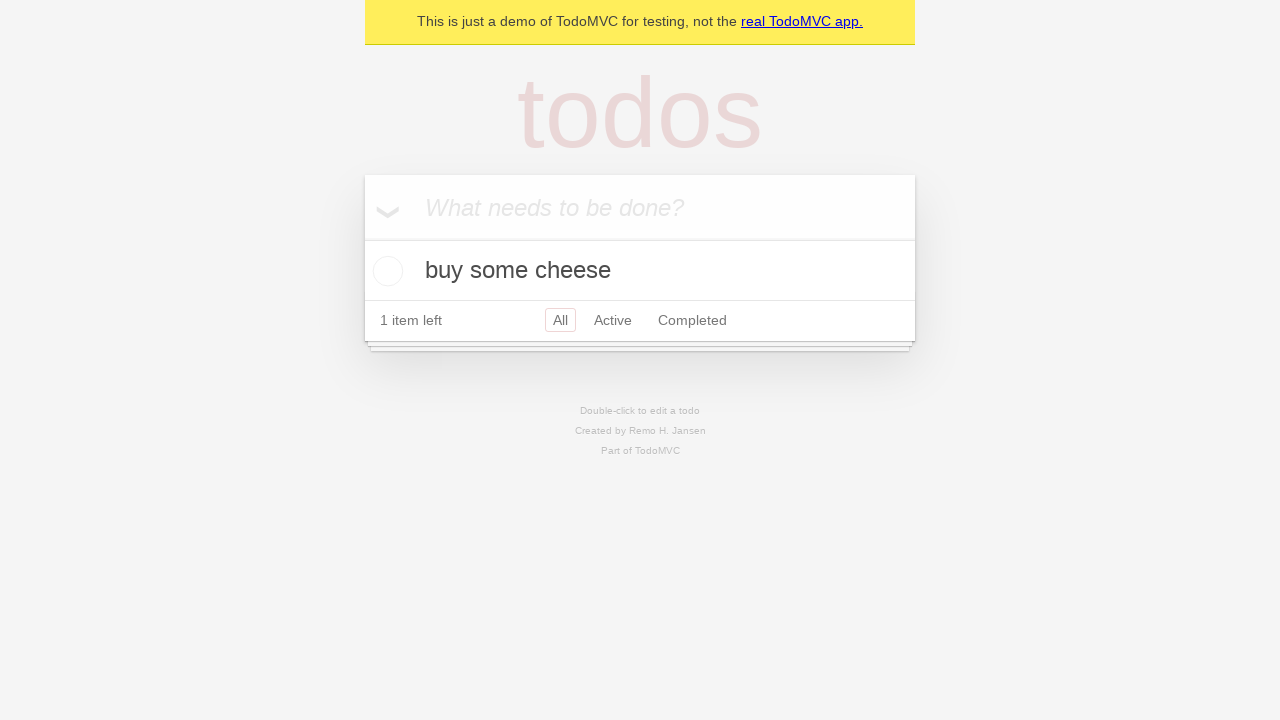

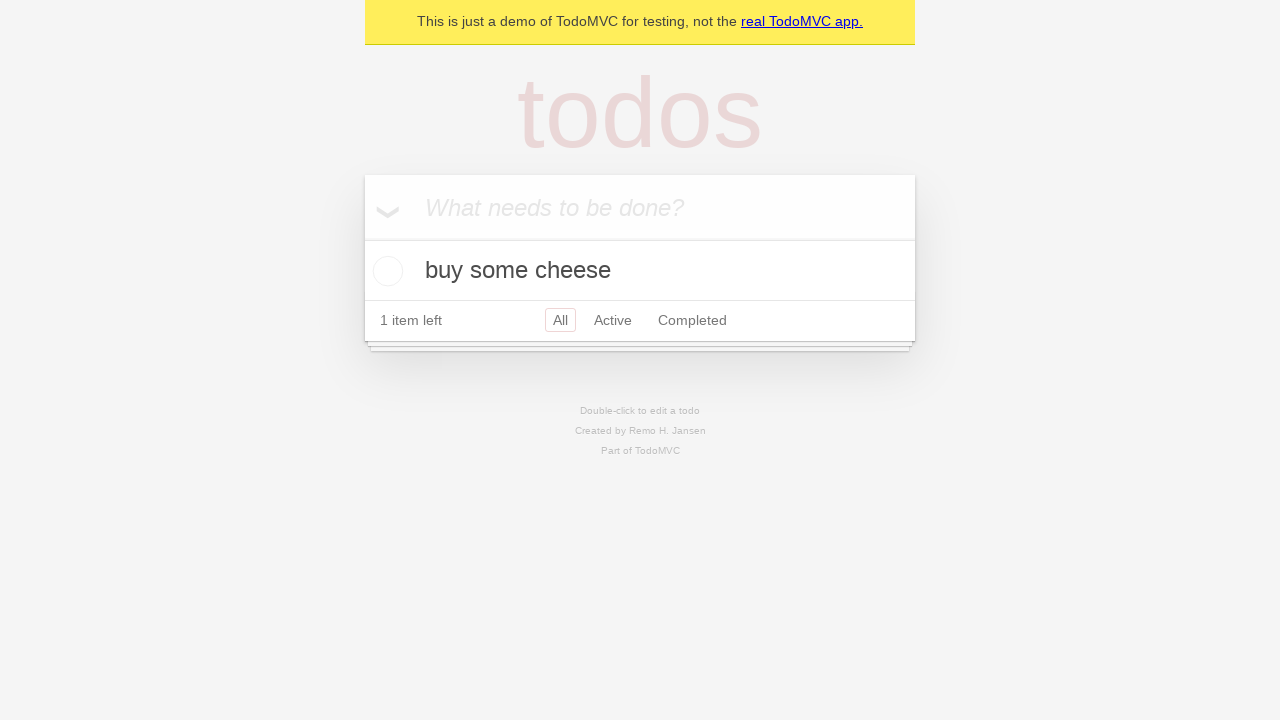